Opens the RedBus website homepage and verifies successful navigation to the travel booking platform.

Starting URL: https://www.redbus.in/

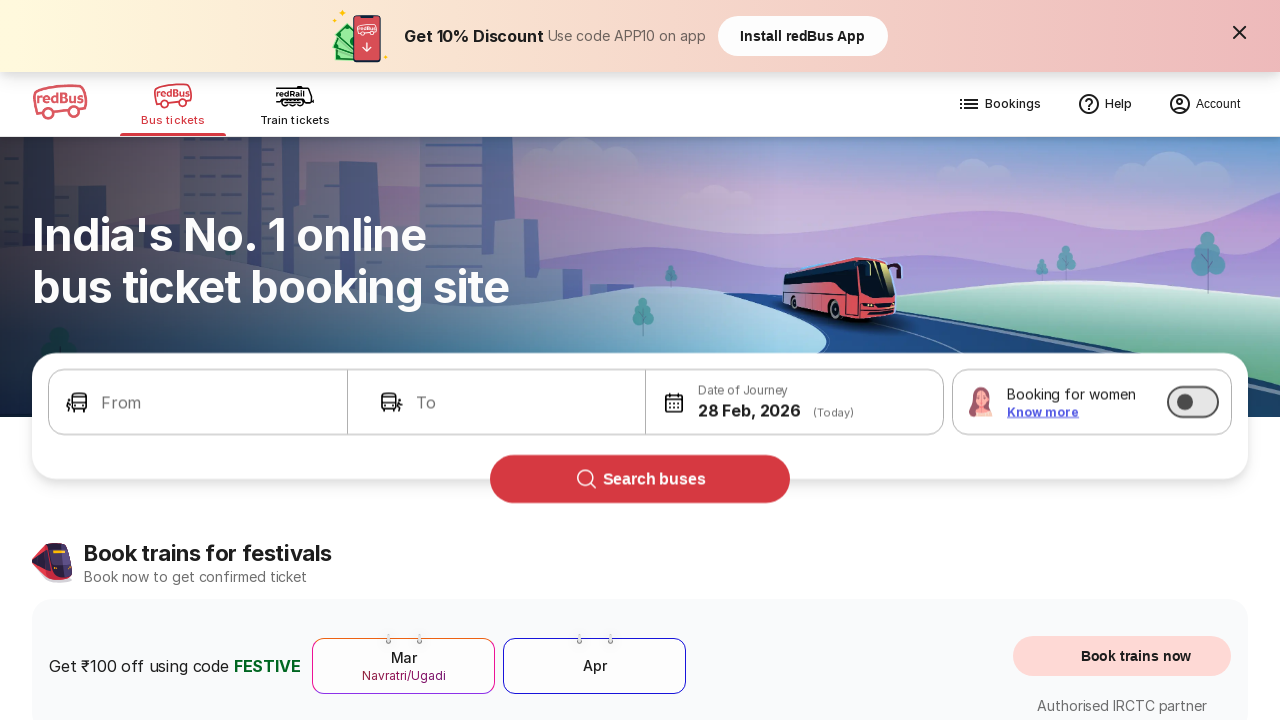

Waited for page DOM to load completely
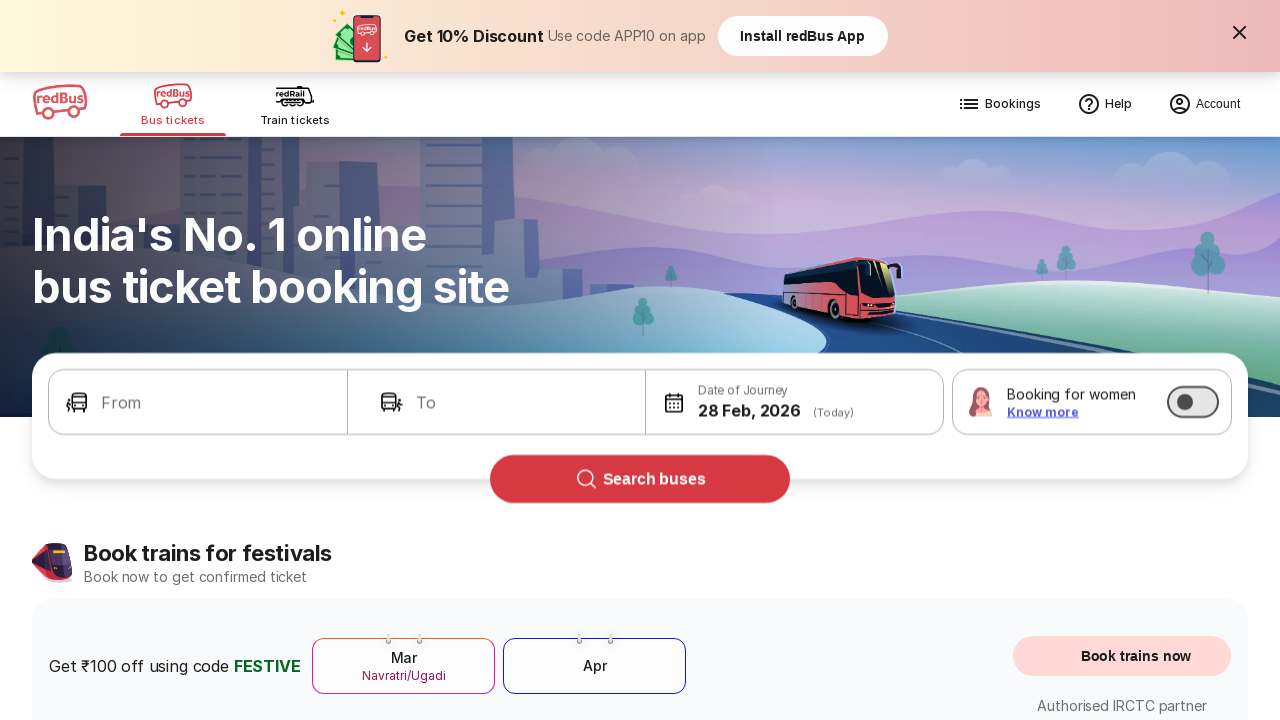

Verified body element is present on RedBus homepage
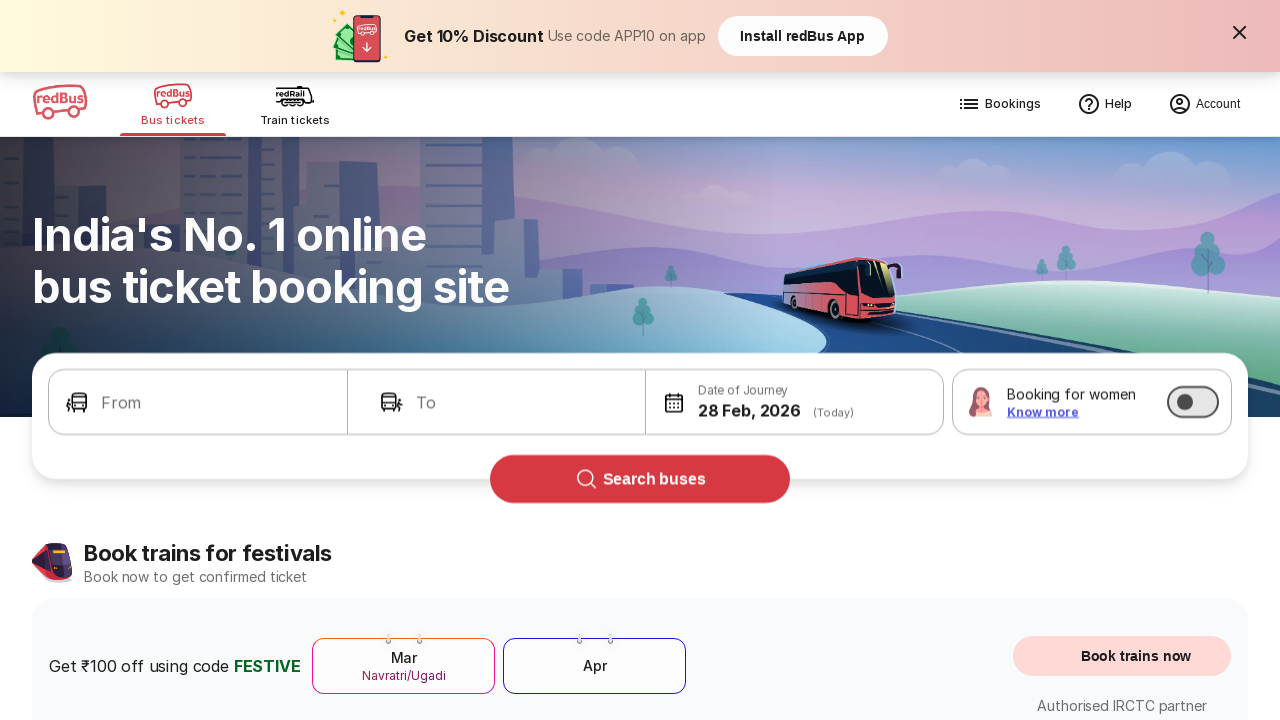

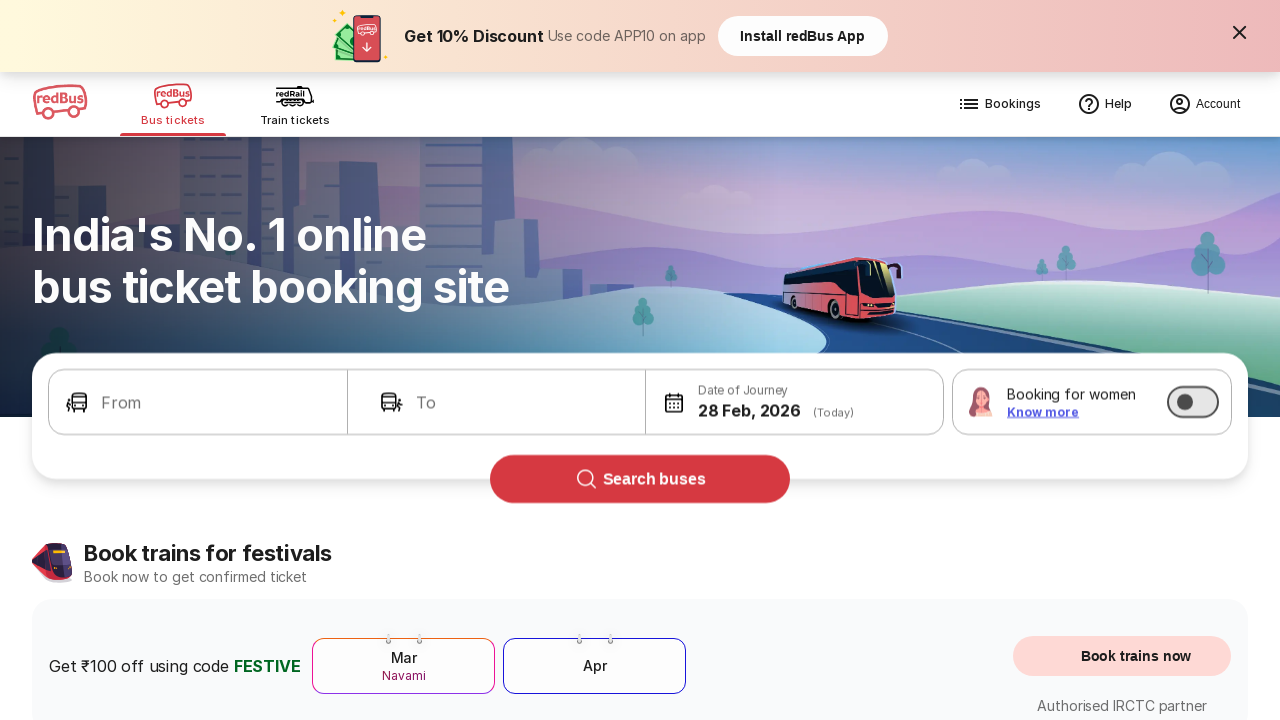